Tests drag and drop functionality by dragging an element and dropping it into a target container

Starting URL: https://grotechminds.com/drag-and-drop/

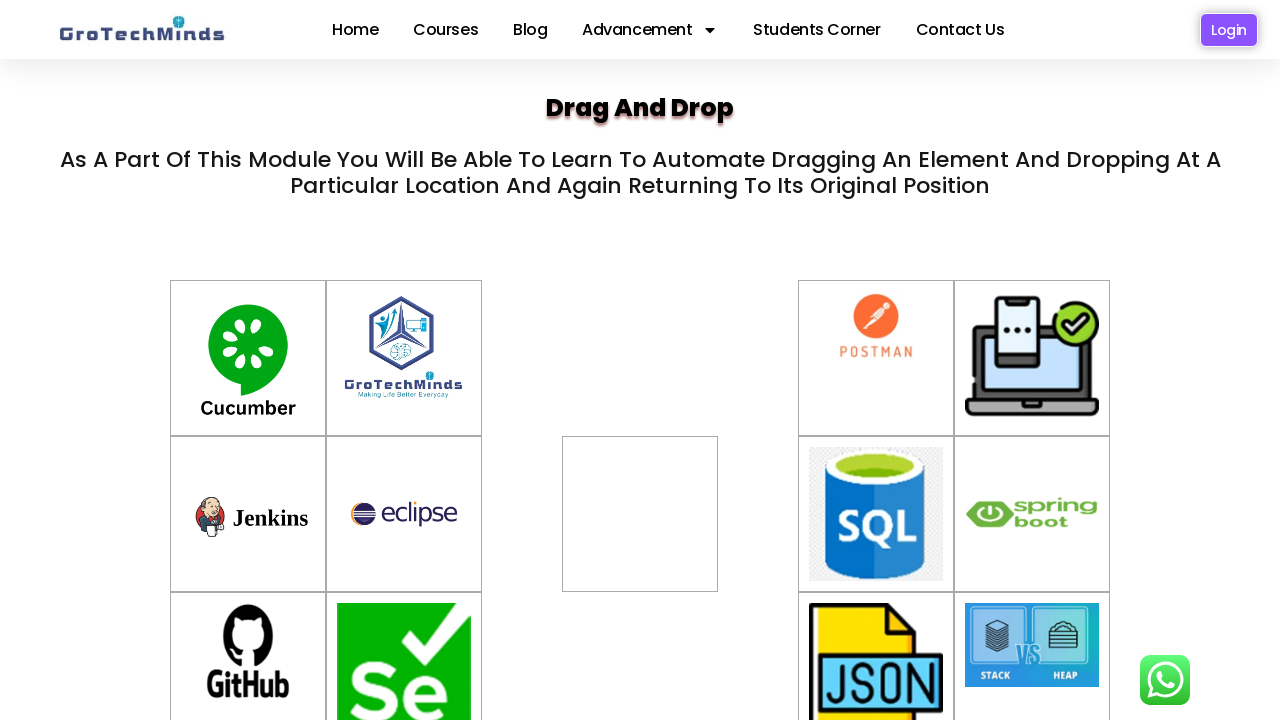

Located the draggable element with ID 'drag7'
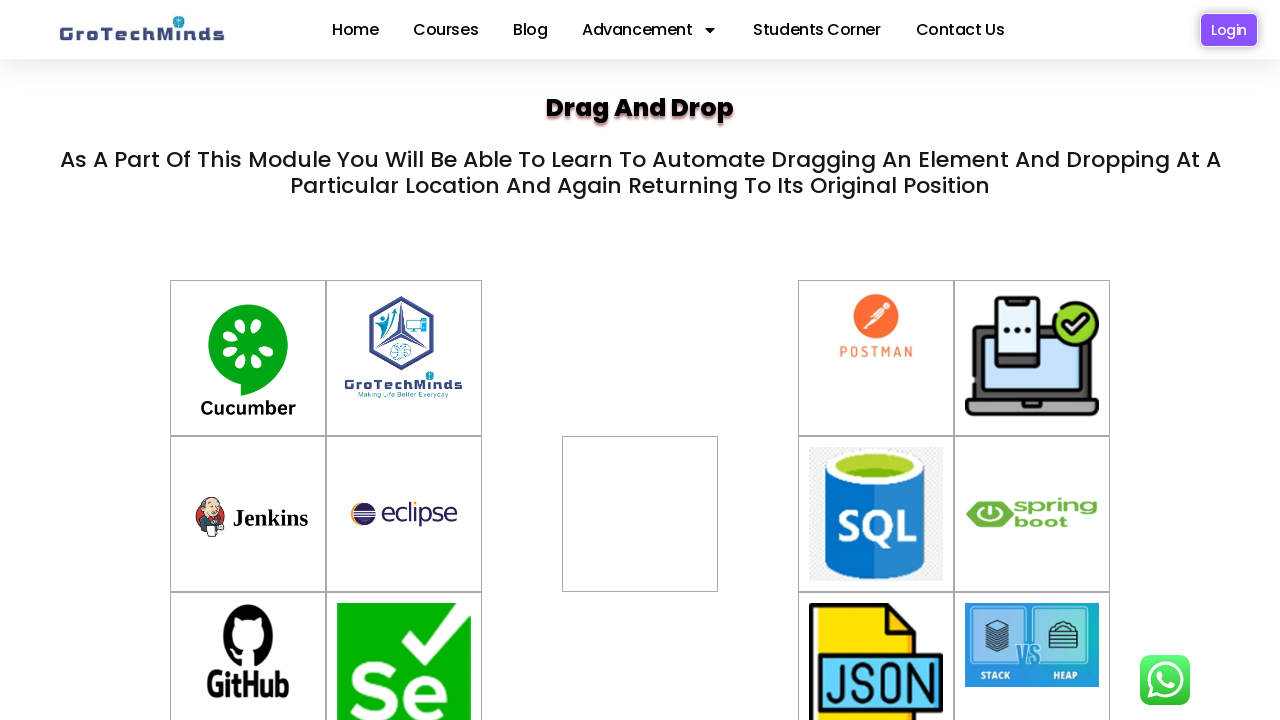

Located the drop target container with ID 'div2'
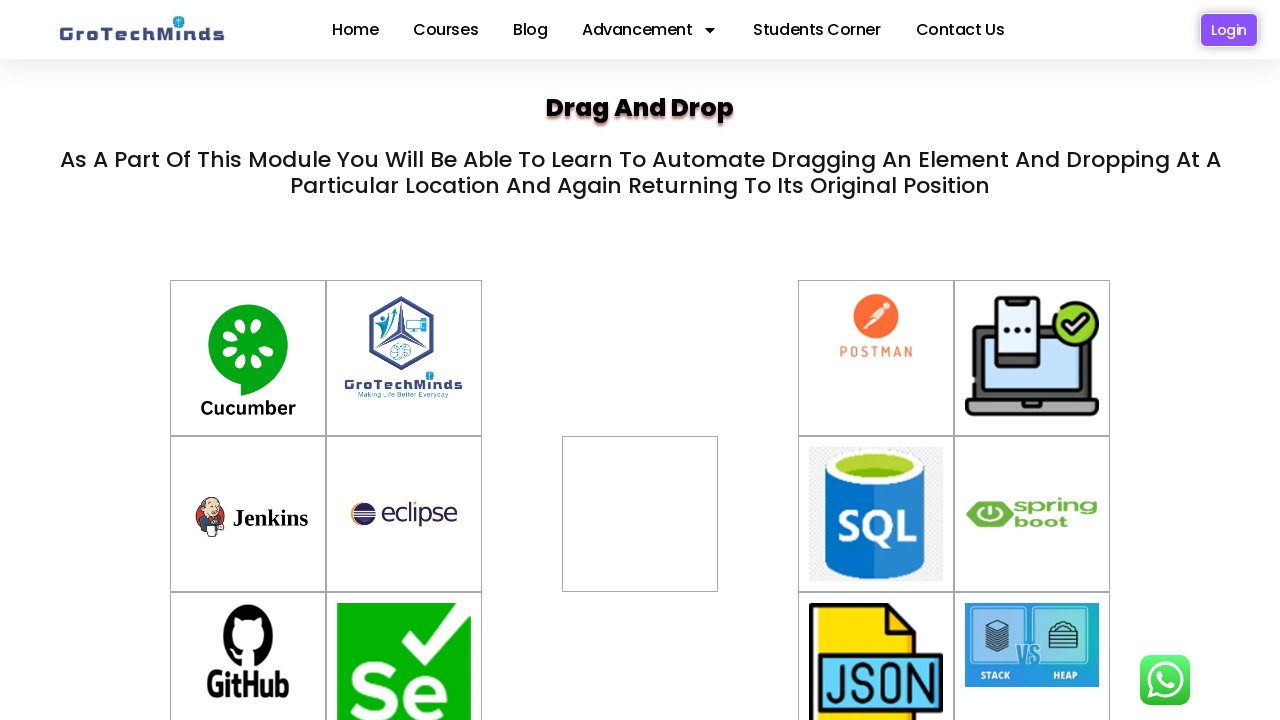

Dragged element from source and dropped it into target container at (640, 514)
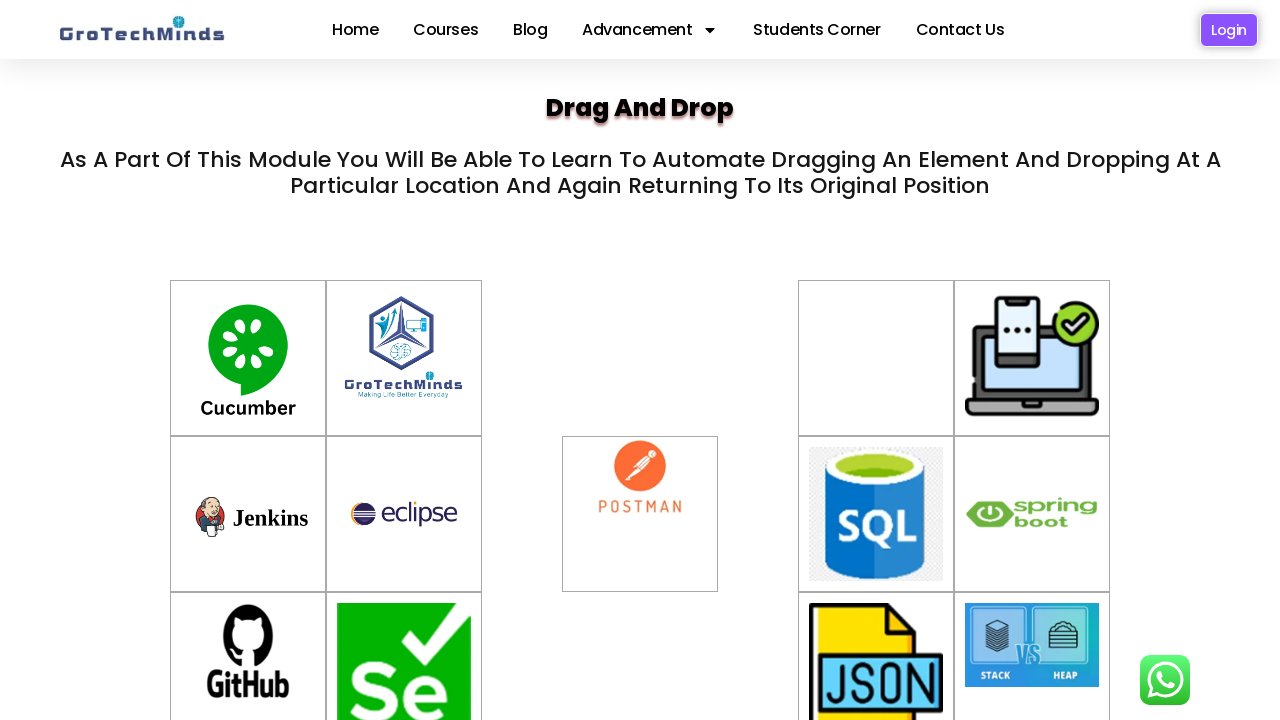

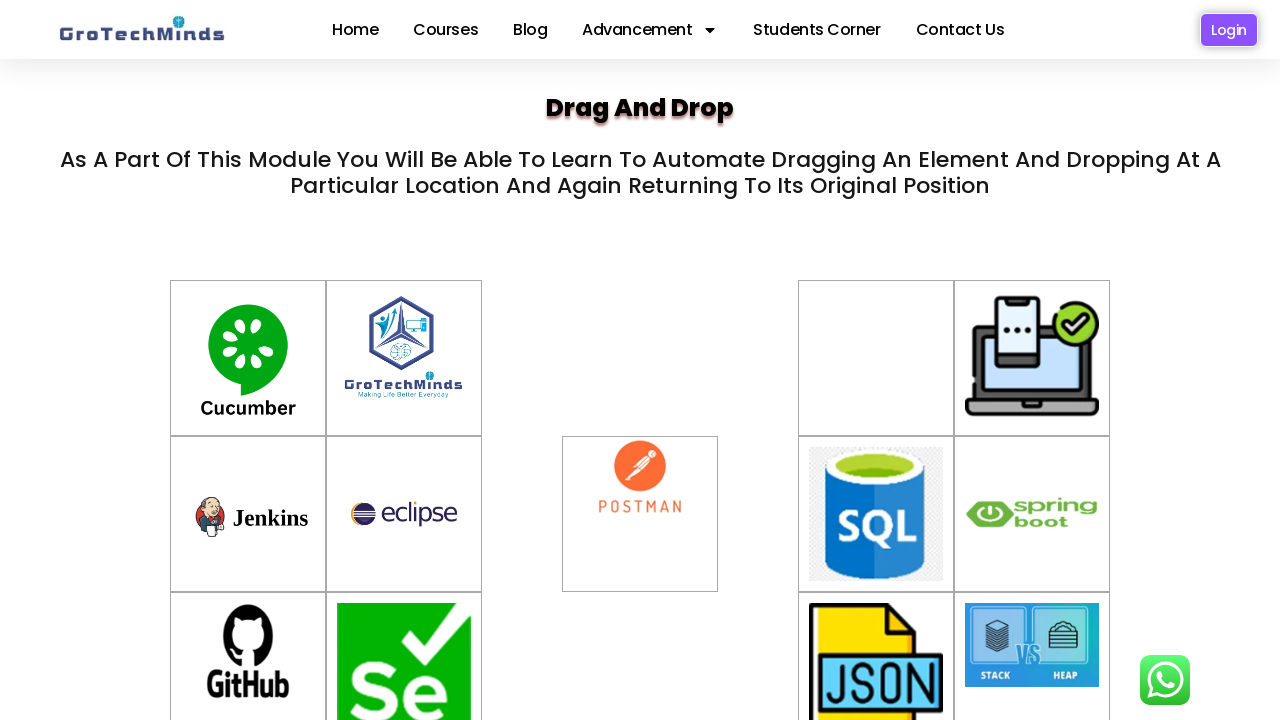